Tests alert handling by triggering a confirmation dialog and dismissing it

Starting URL: https://demoqa.com/alerts

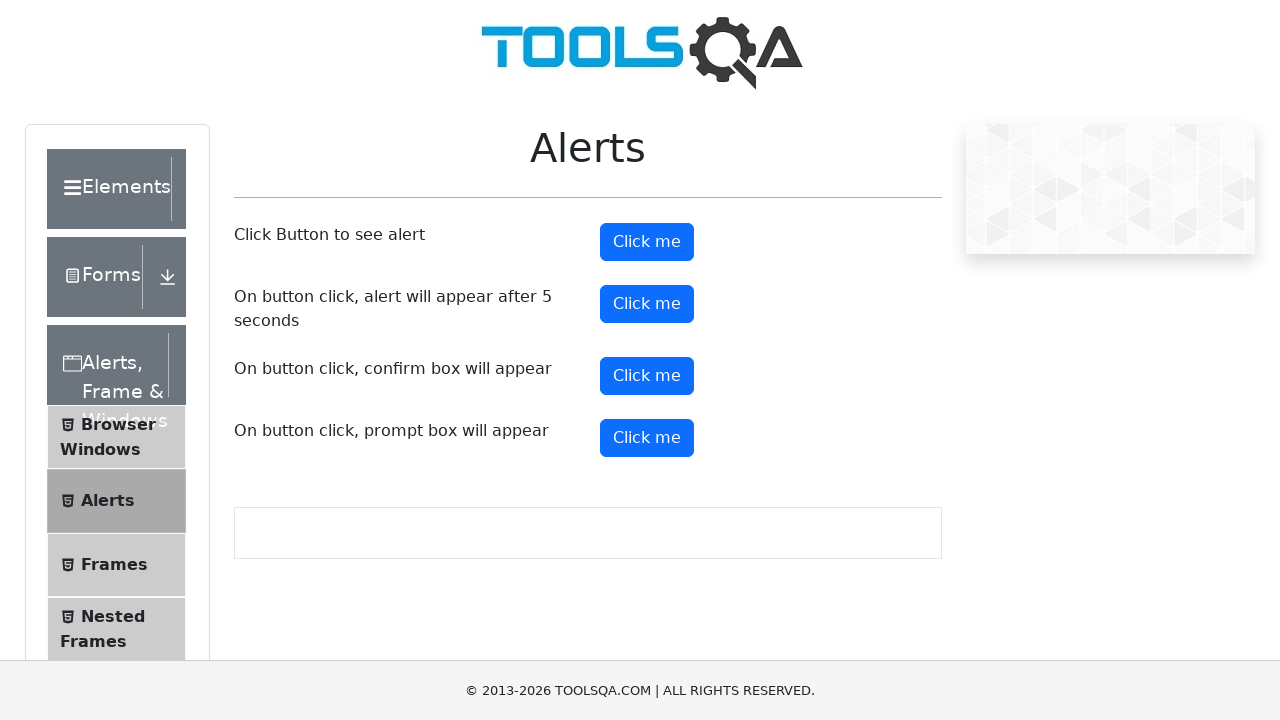

Scrolled down 150 pixels to make button visible
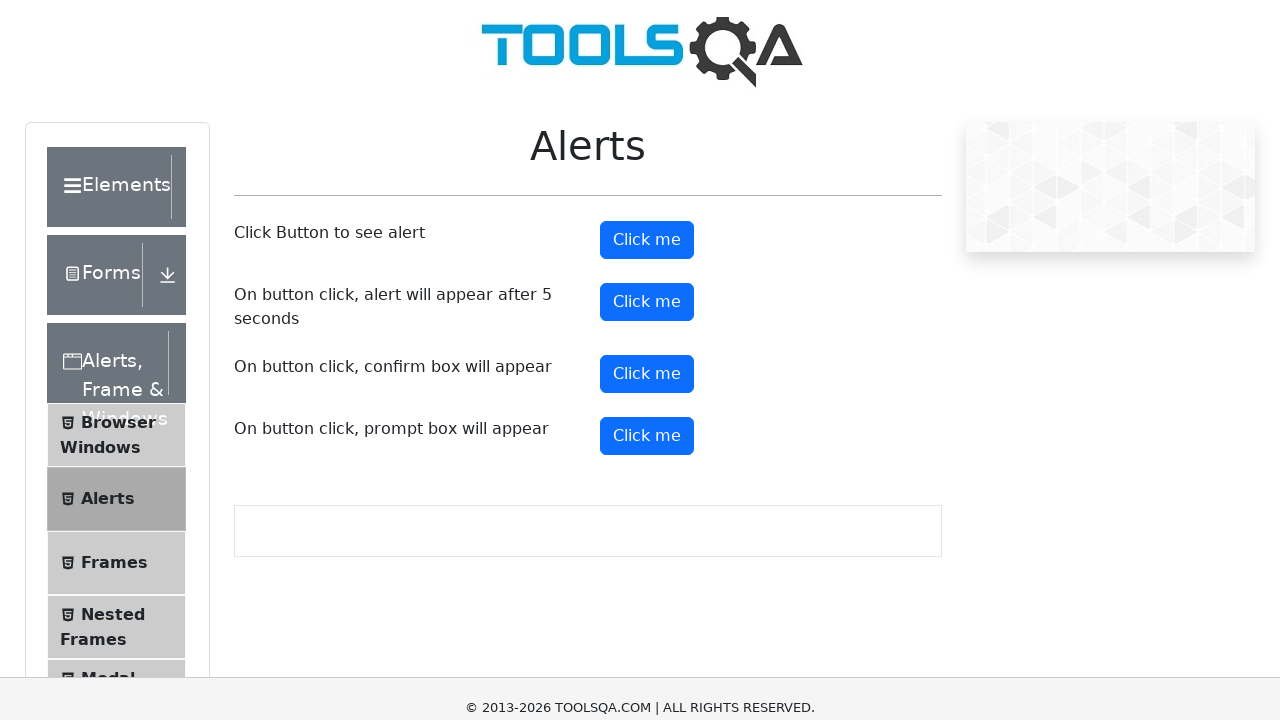

Clicked confirmation button to trigger alert dialog at (647, 226) on xpath=//button[@id='confirmButton']
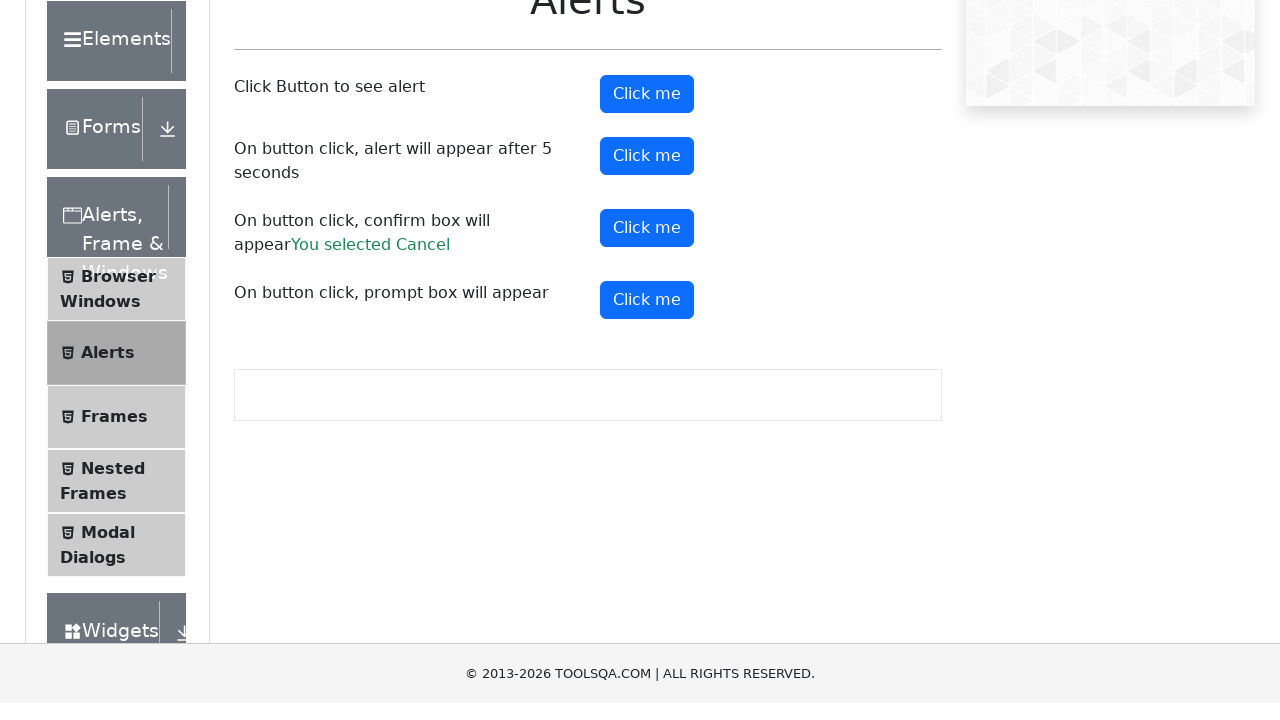

Set up dialog handler to dismiss confirmation alert
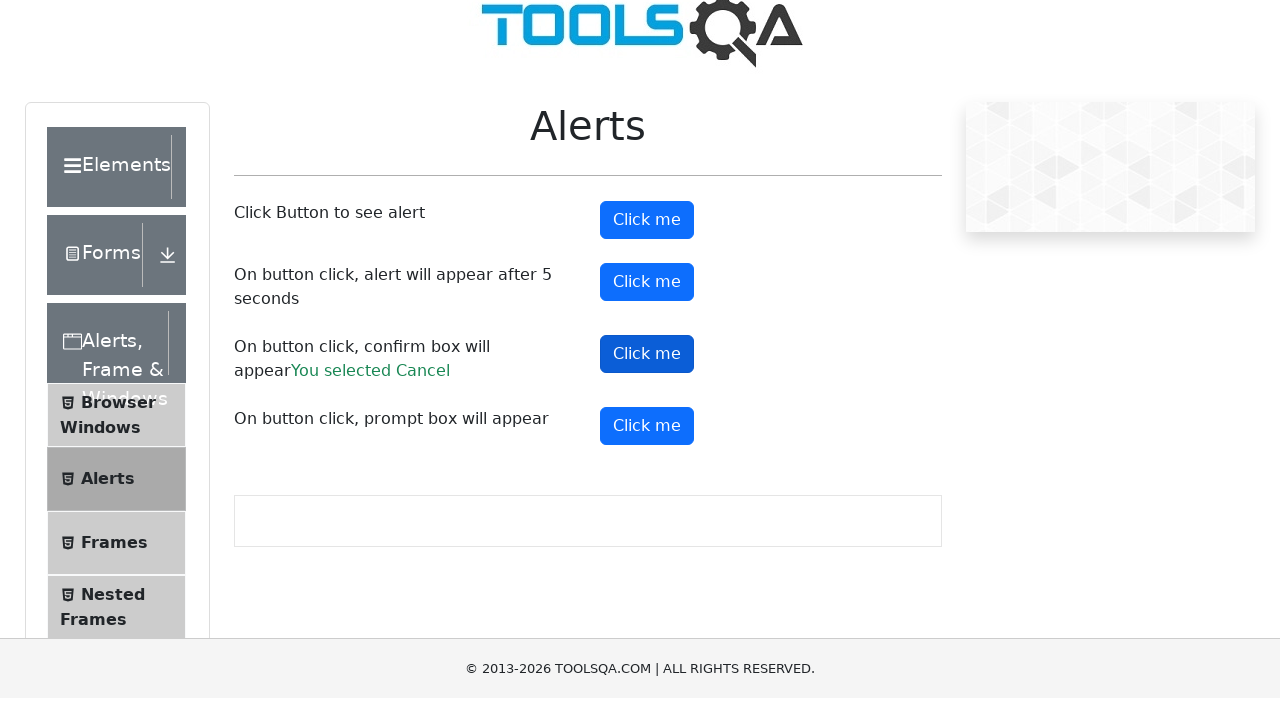

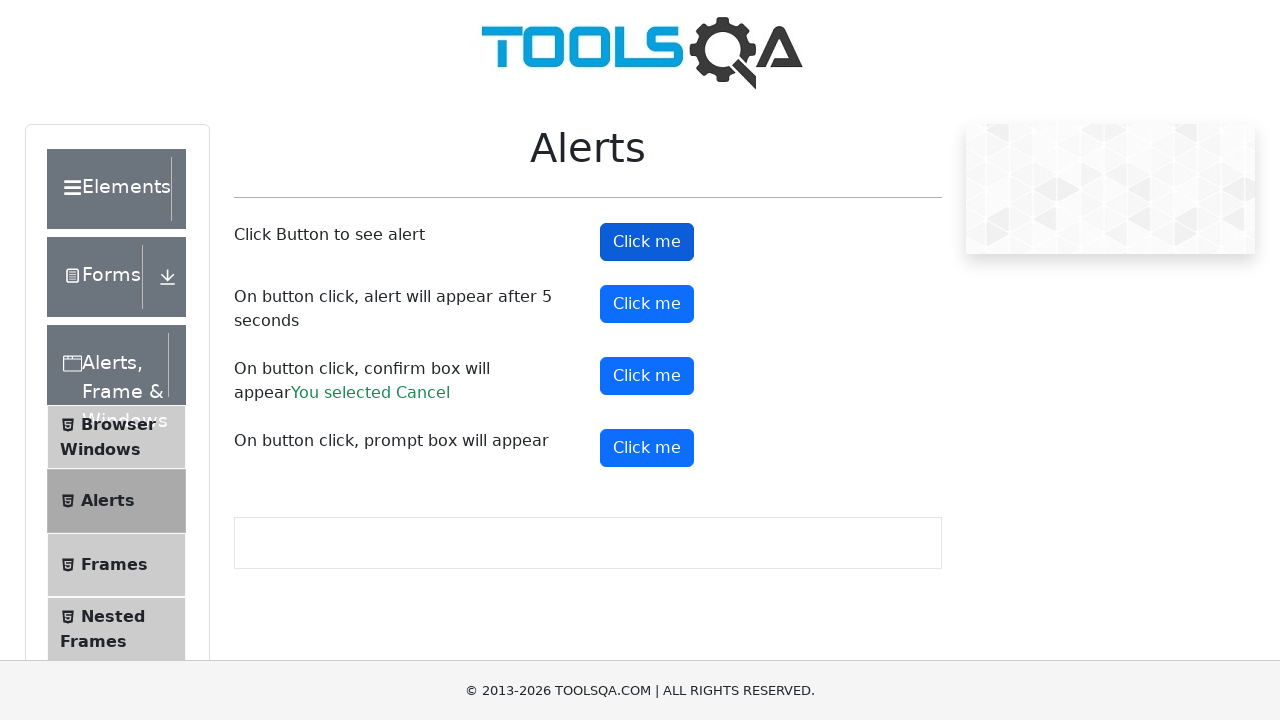